Tests removing an item from the cart by navigating to cart and clicking the Delete link.

Starting URL: https://www.demoblaze.com/prod.html?idp_=4#

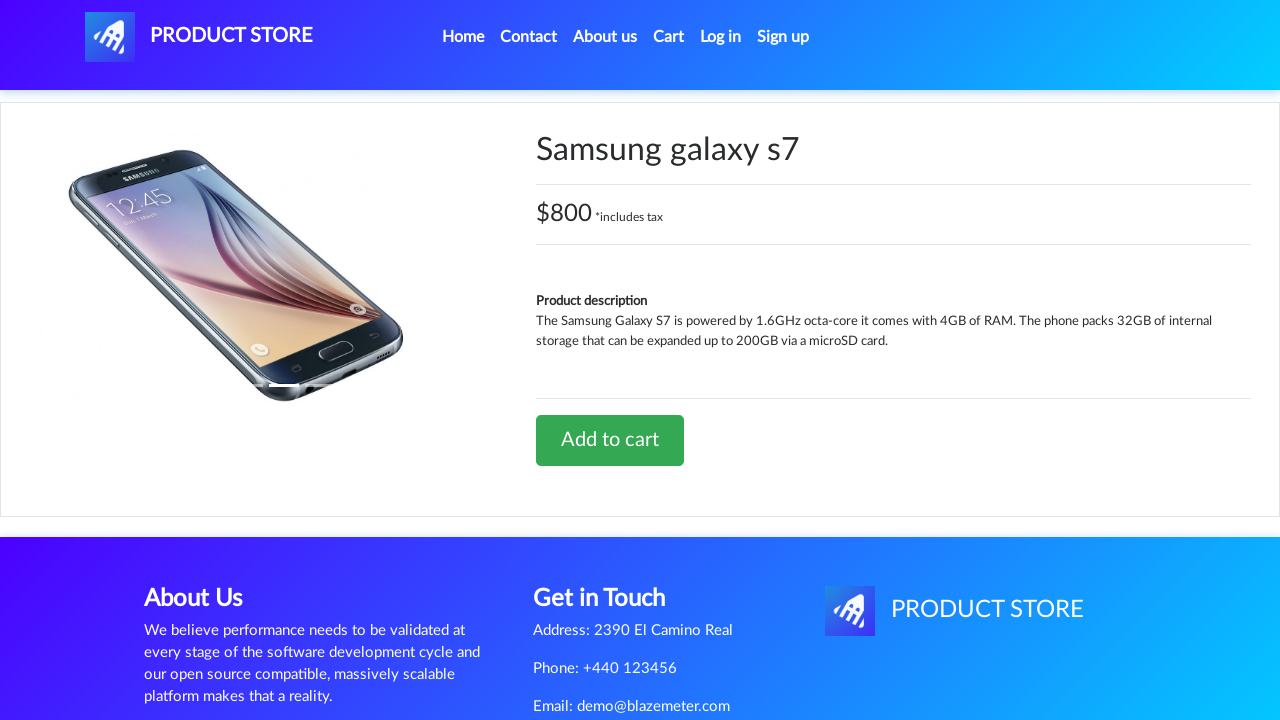

Clicked cart link to navigate to cart at (669, 37) on #cartur
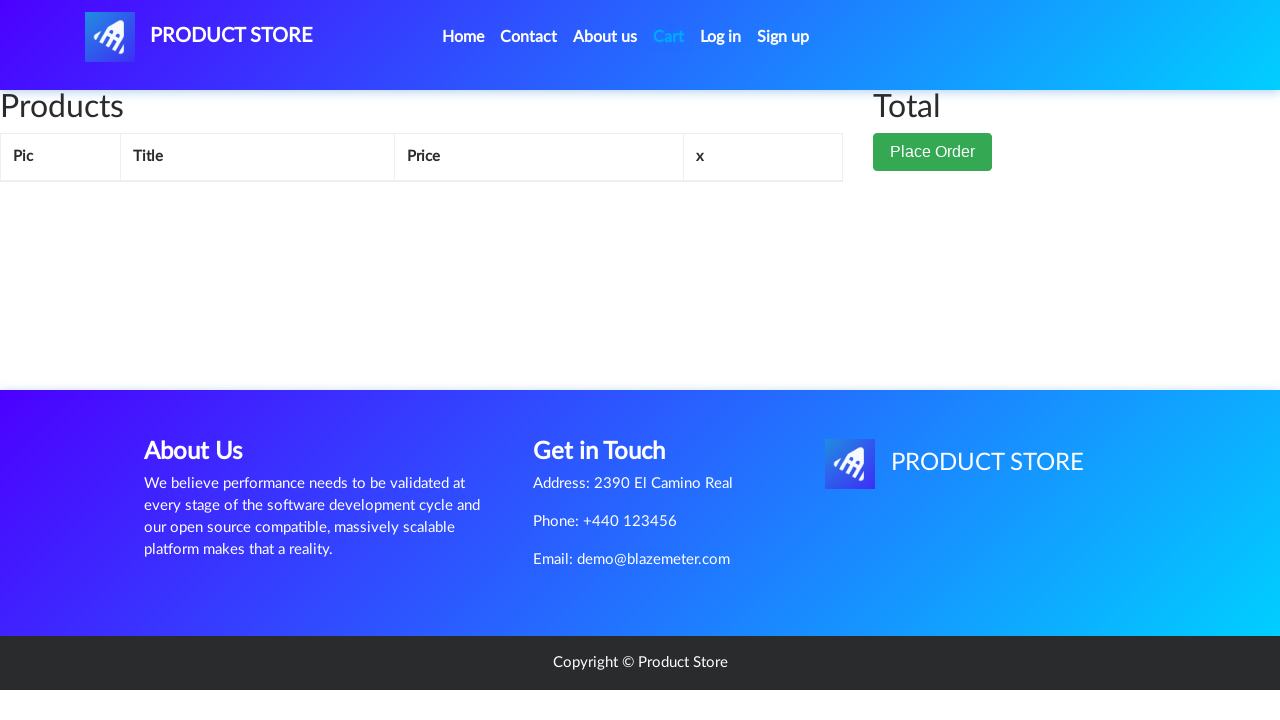

Clicked Delete link to remove item from cart at (678, 205) on text=Delete
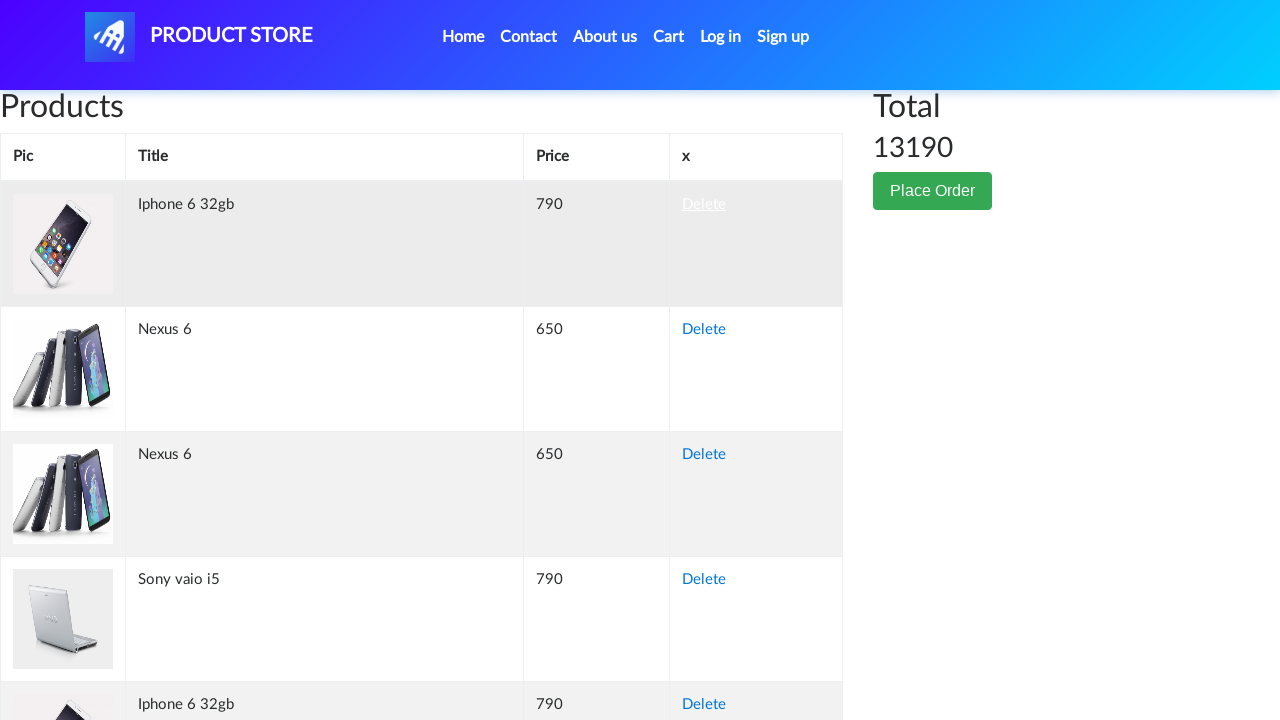

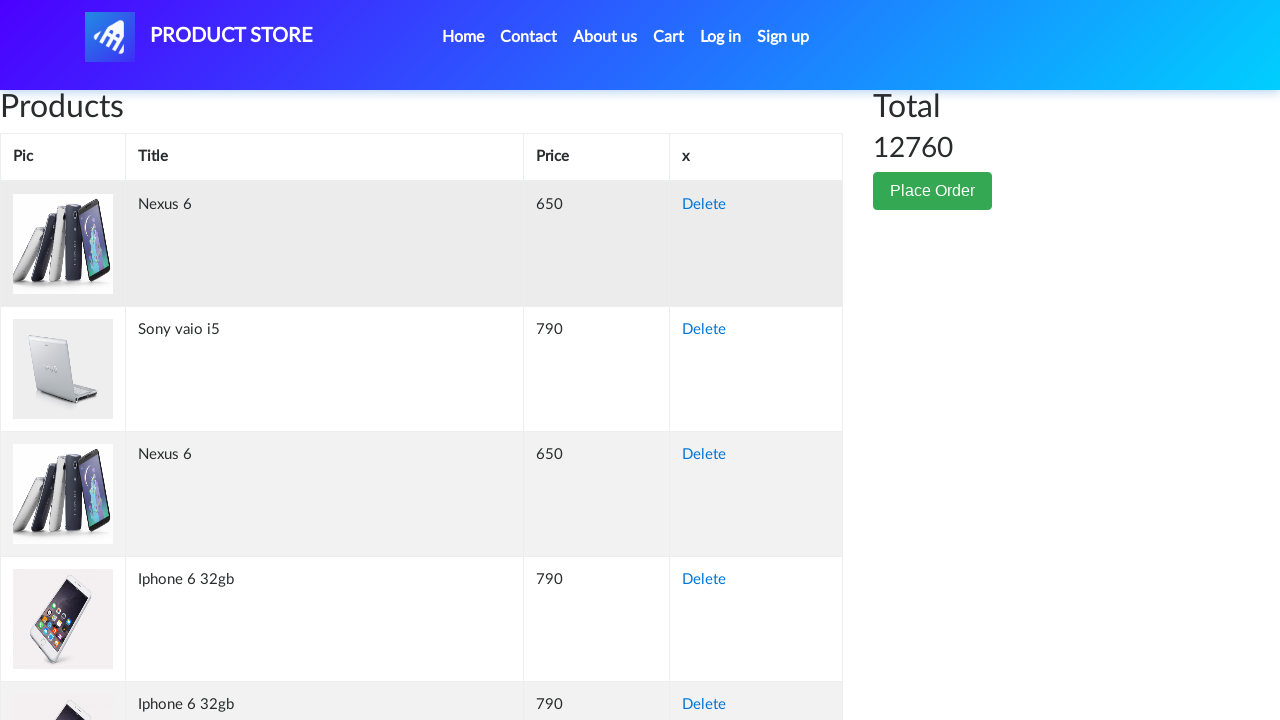